Tests the add/remove elements functionality by clicking the Add Element button to create a new element, then clicking the Delete button to remove it

Starting URL: https://the-internet.herokuapp.com/add_remove_elements/

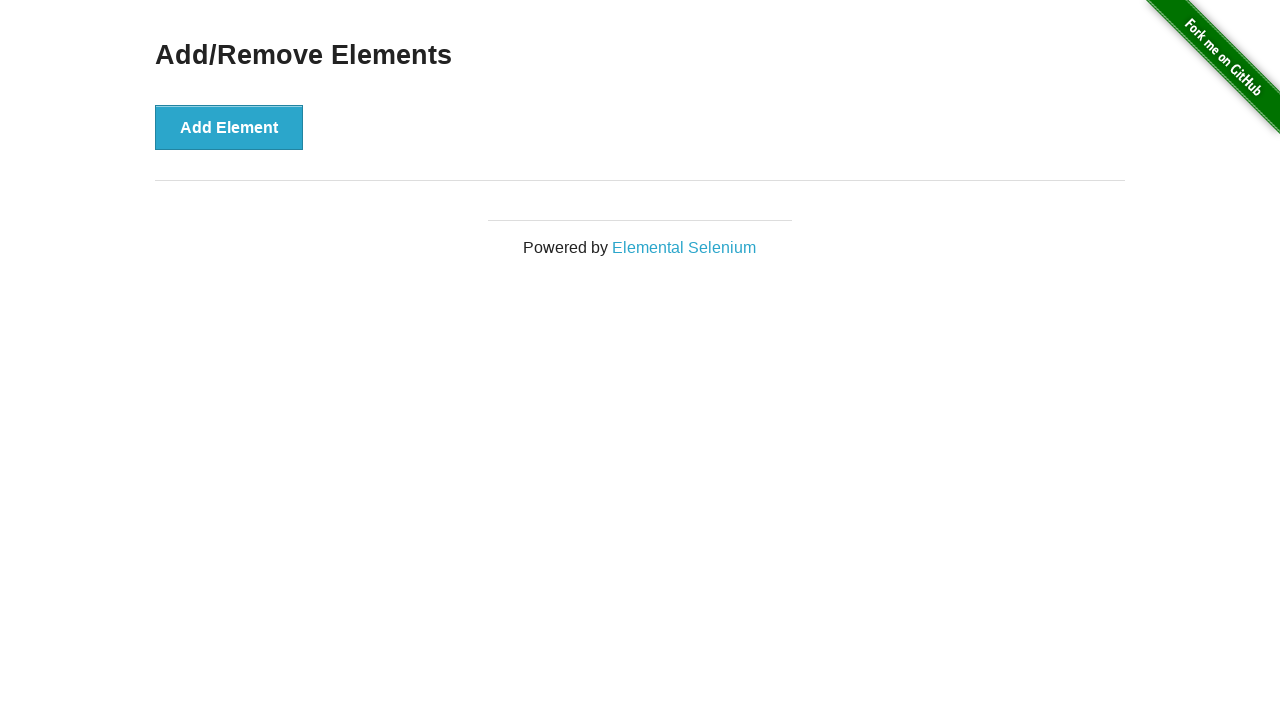

Clicked Add Element button to create a new element at (229, 127) on xpath=//button[text()='Add Element']
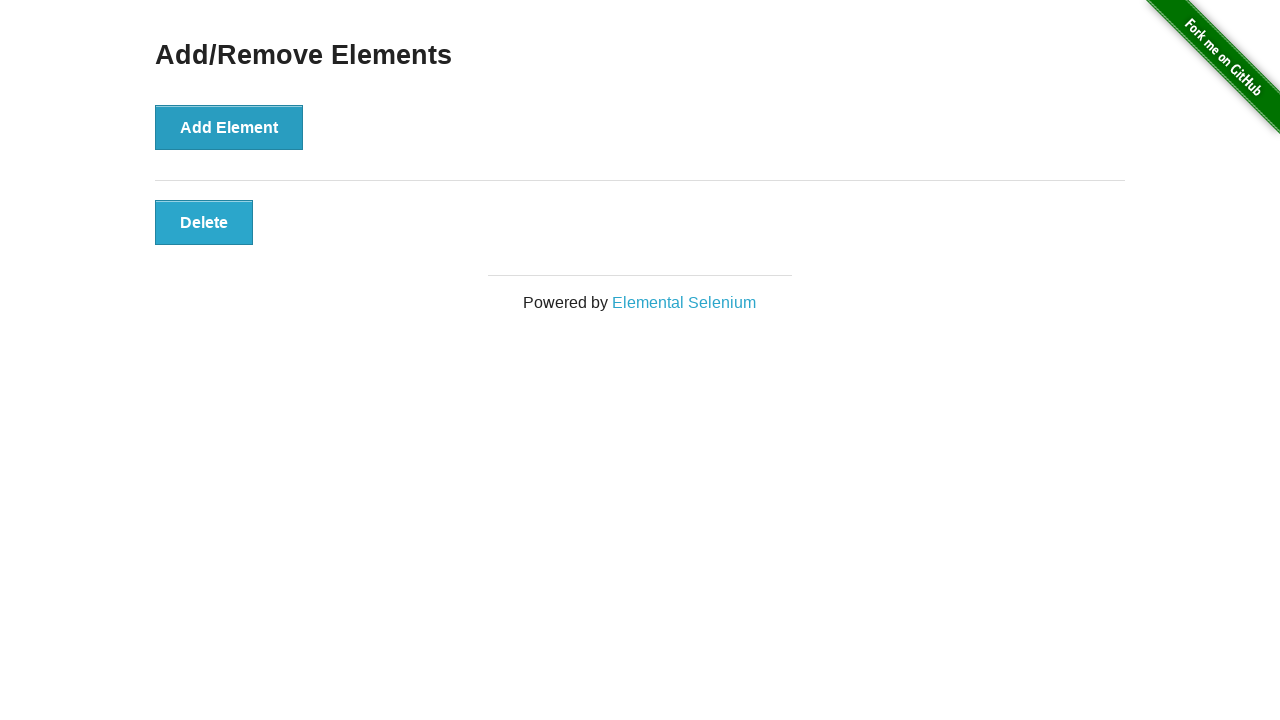

Delete button appeared on the page
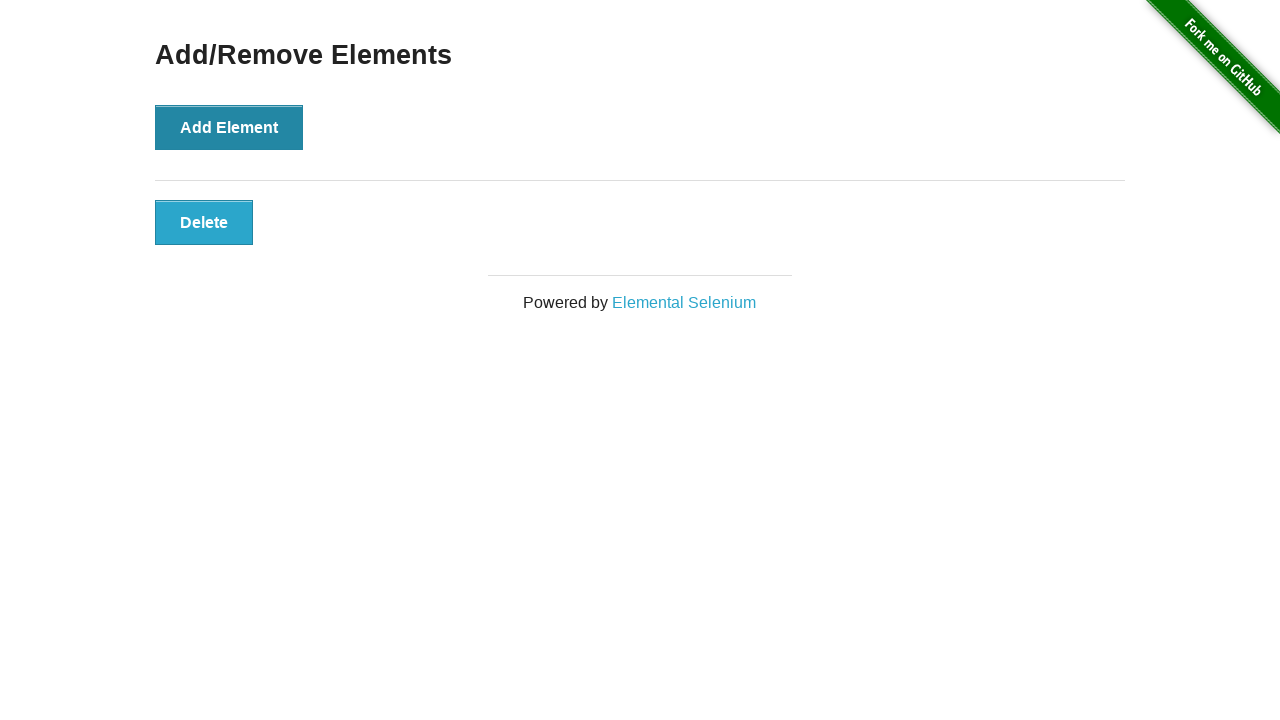

Clicked Delete button to remove the element at (204, 222) on xpath=//*[@id='elements']/button
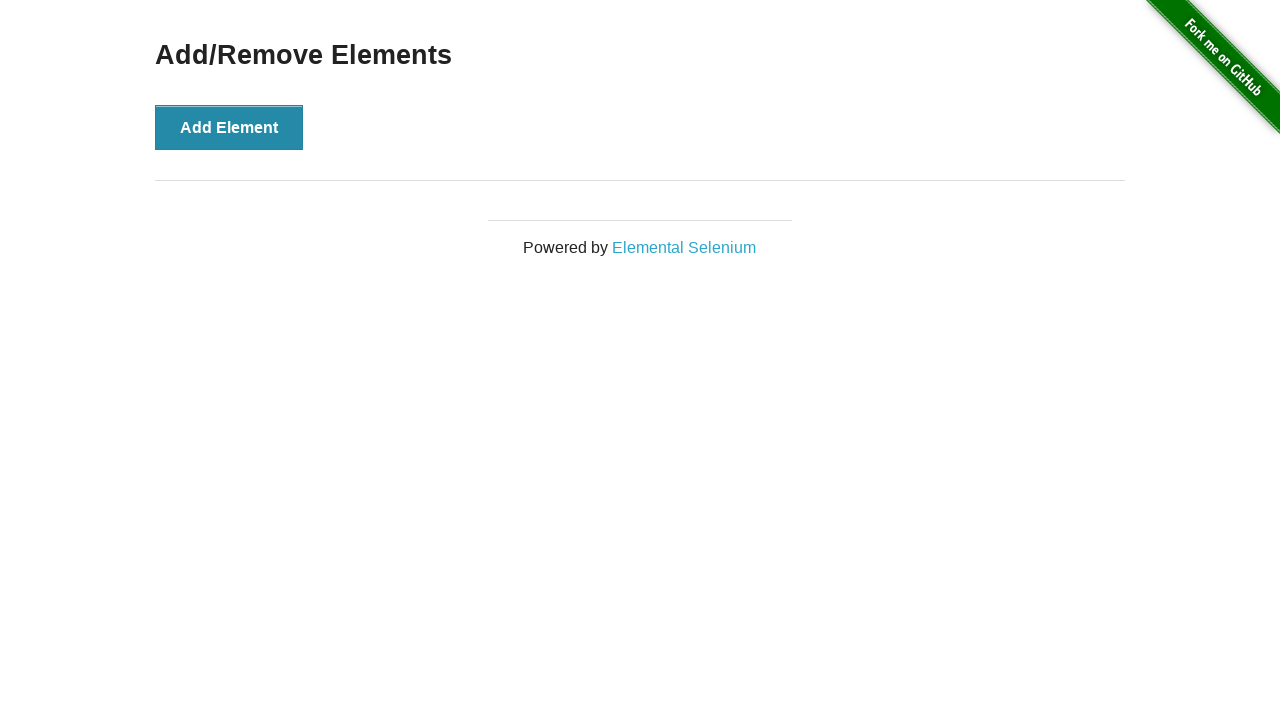

Delete button disappeared after element was removed
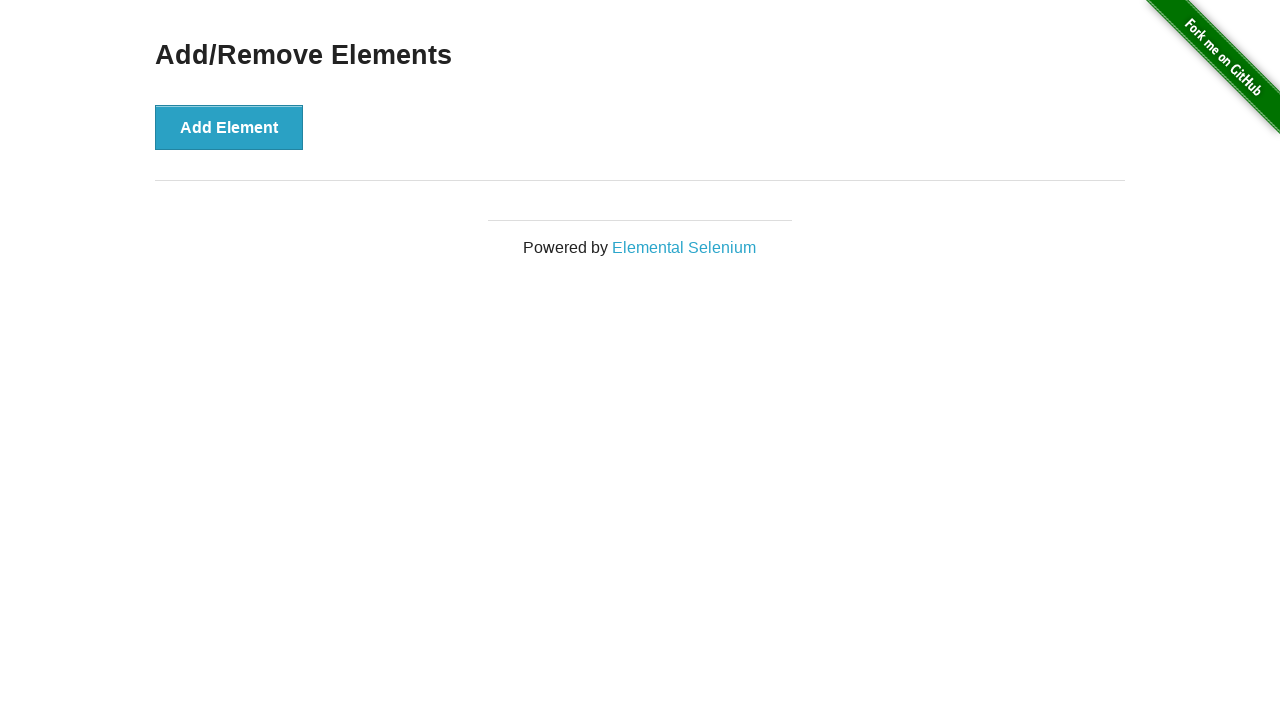

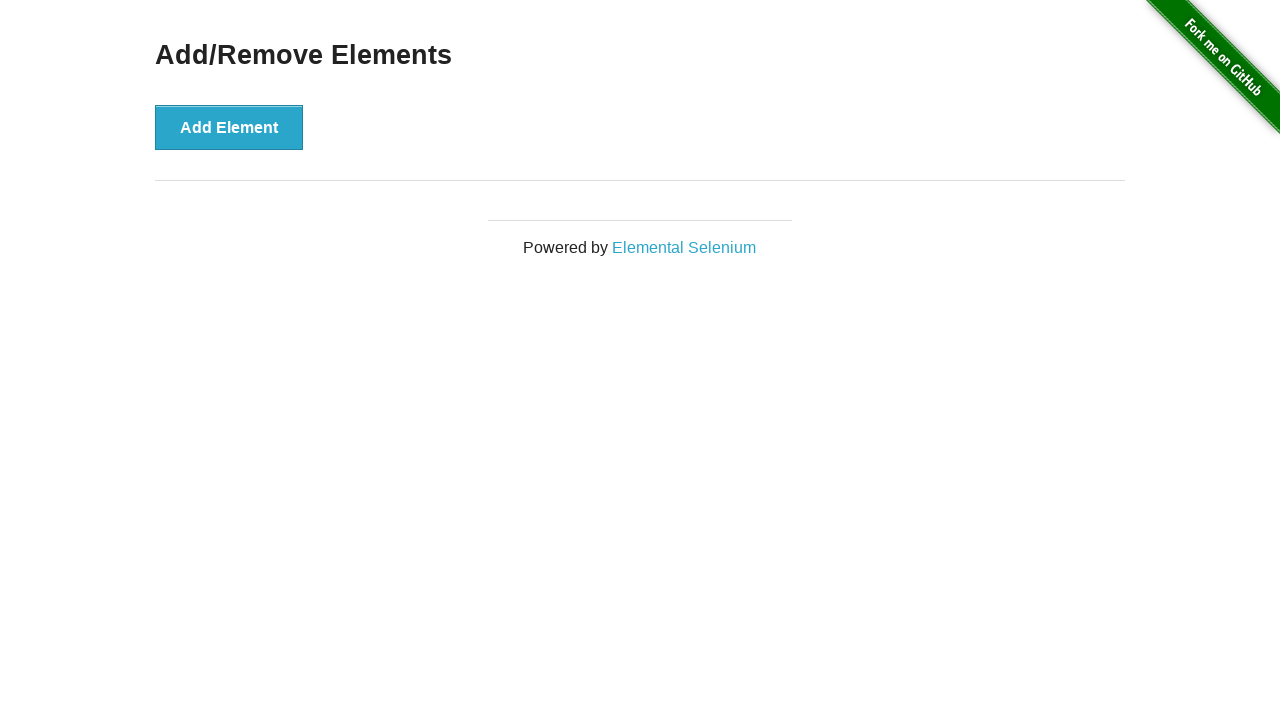